Tests the ability to locate and retrieve text from a "New User Registration" link element on the CMS portal page

Starting URL: https://portal.cms.gov/portal/

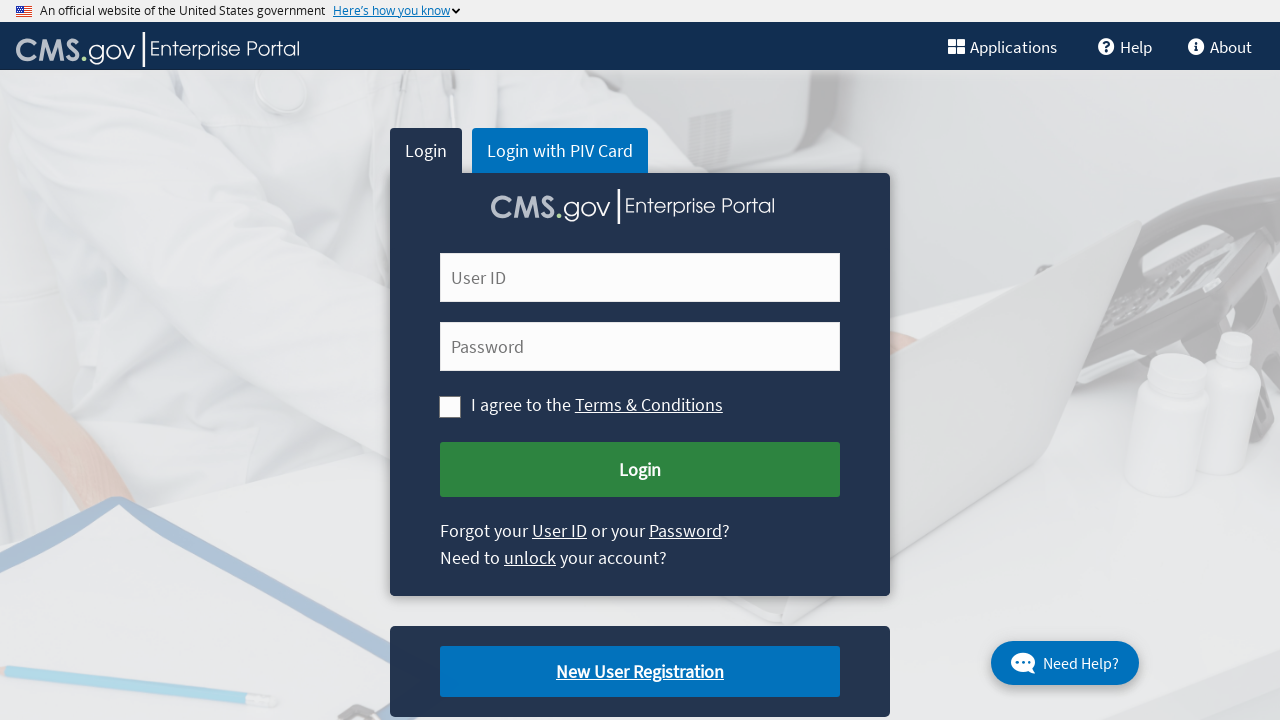

Navigated to CMS portal homepage
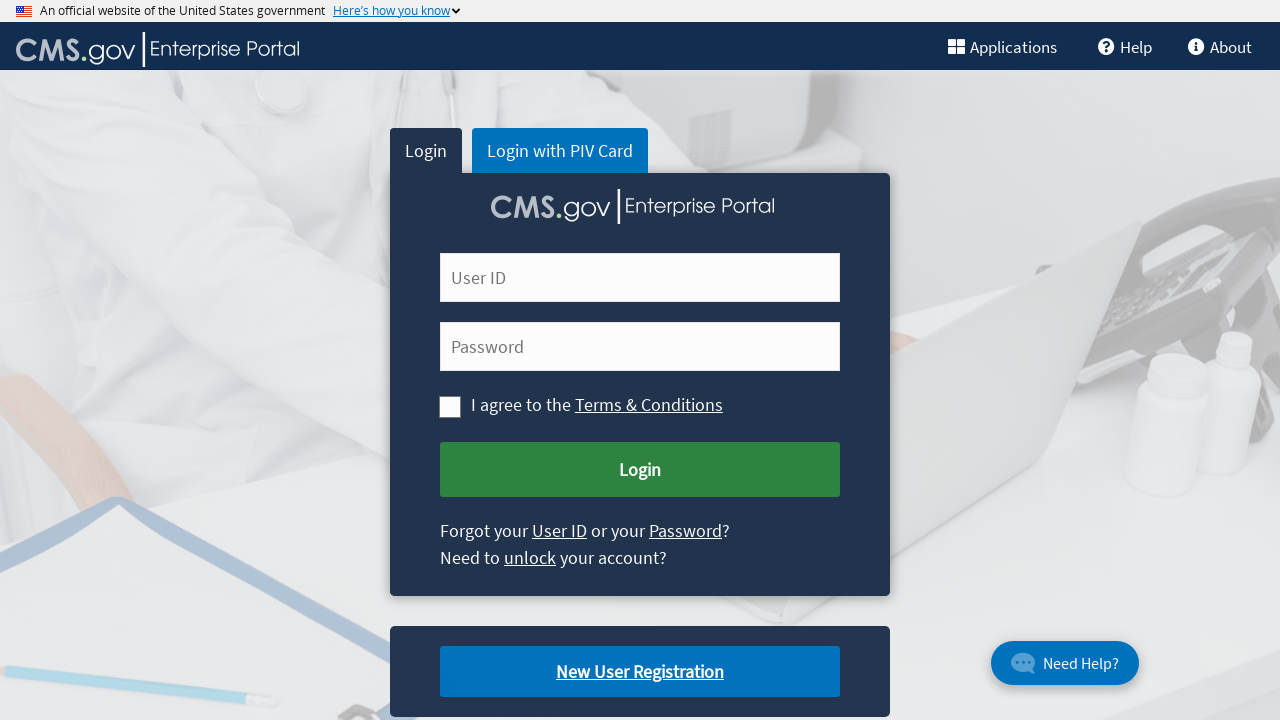

Located 'New User Registration' link element
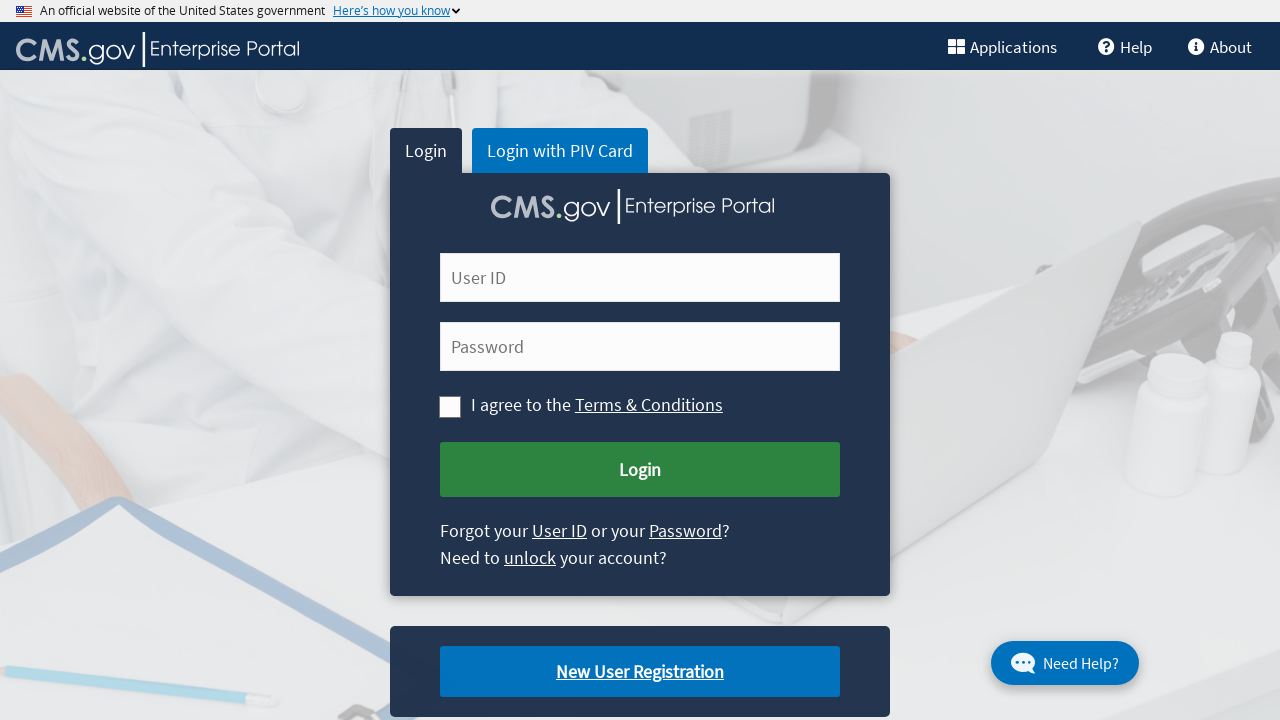

'New User Registration' link is now visible
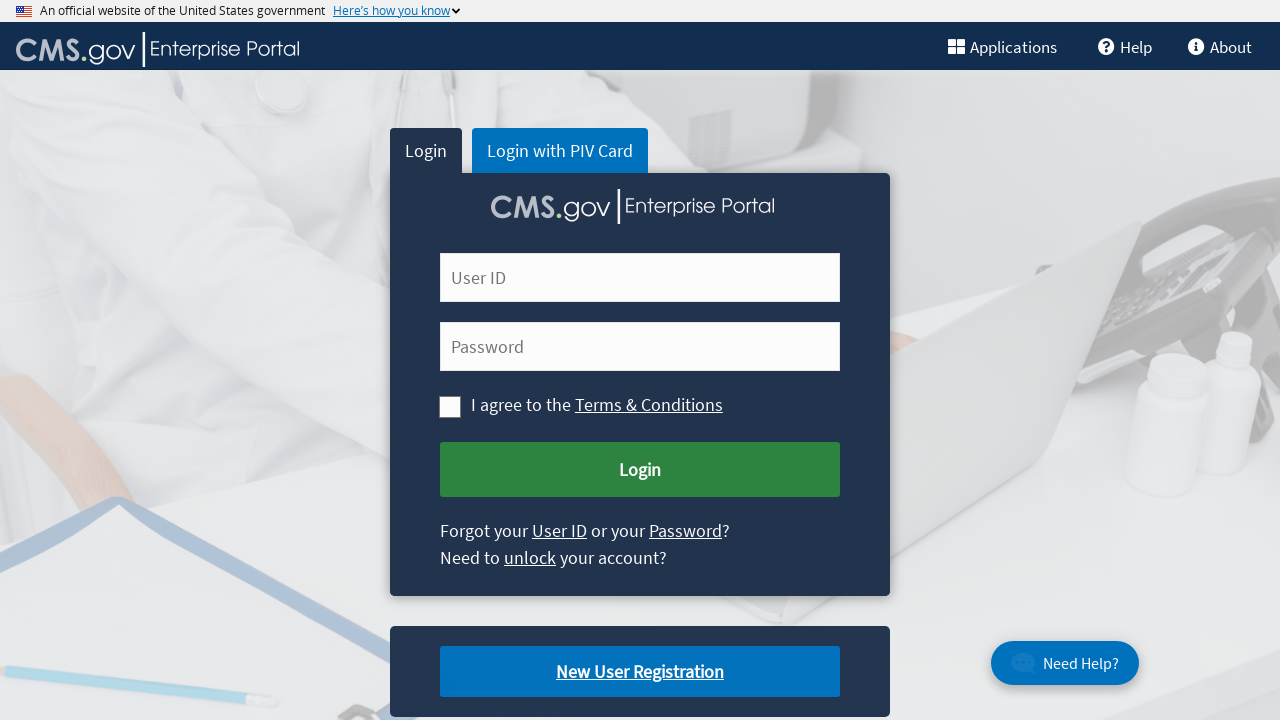

Retrieved text content from link: 'New User Registration'
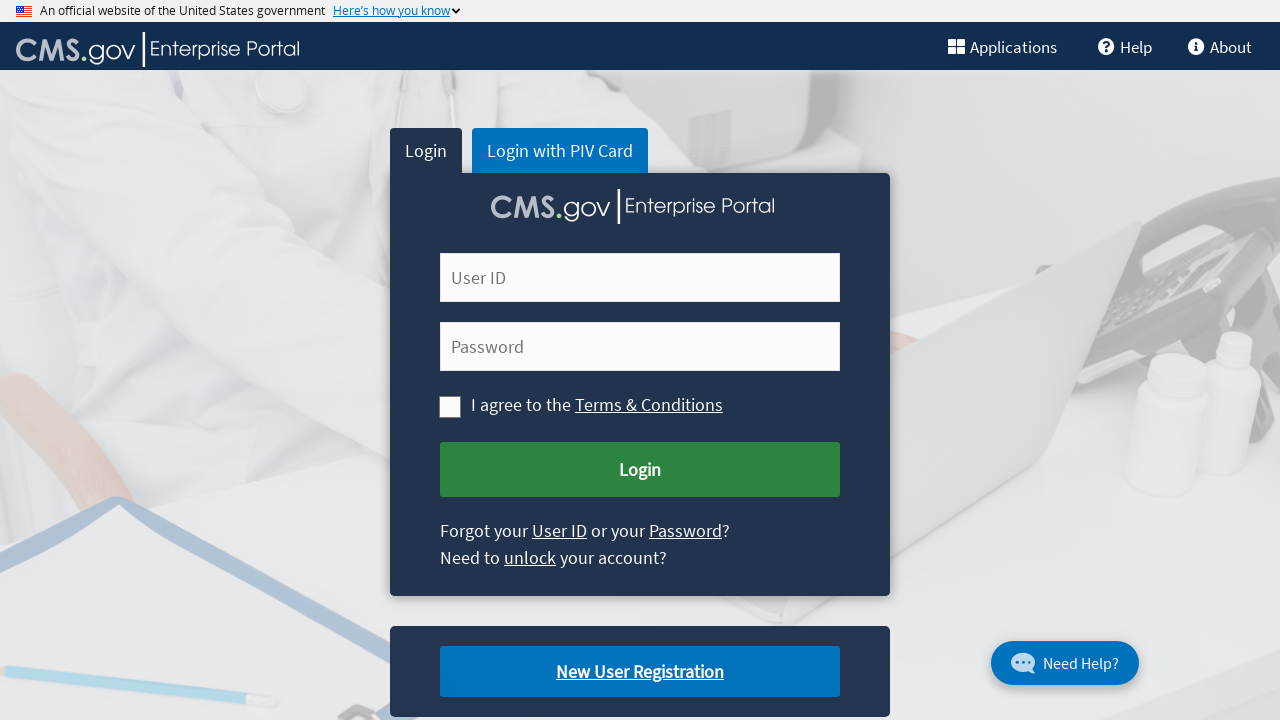

Printed text content to console: New User Registration
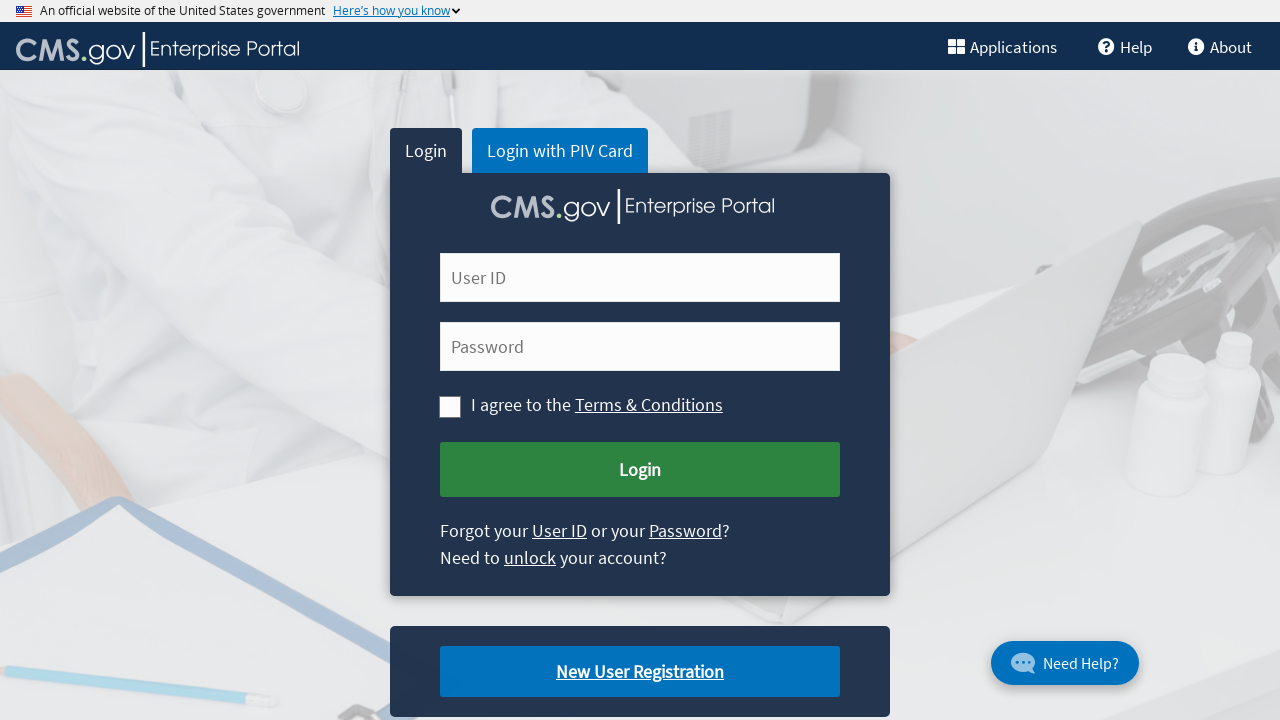

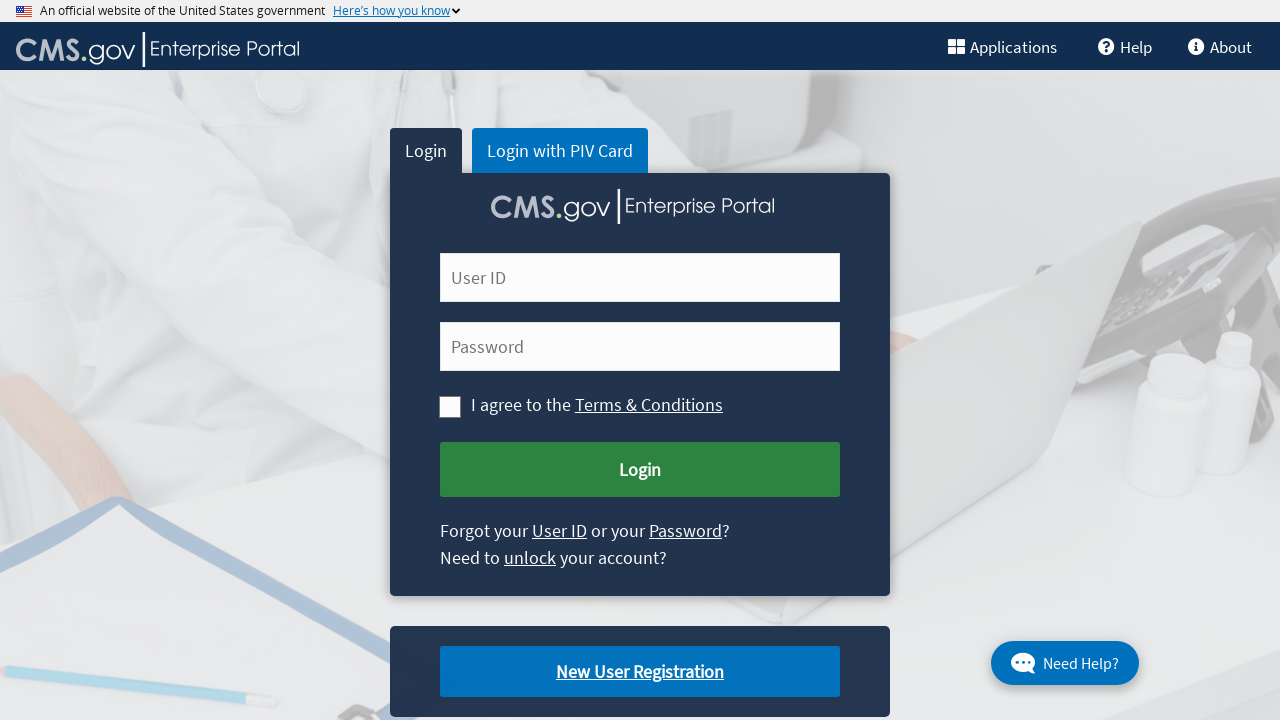